Tests the MarketPulse economic calendar filtering functionality by applying a country filter for Czech Republic, unchecking holidays, selecting a date range, and verifying the download menu options are accessible.

Starting URL: https://www.marketpulse.com/tools/economic-calendar/

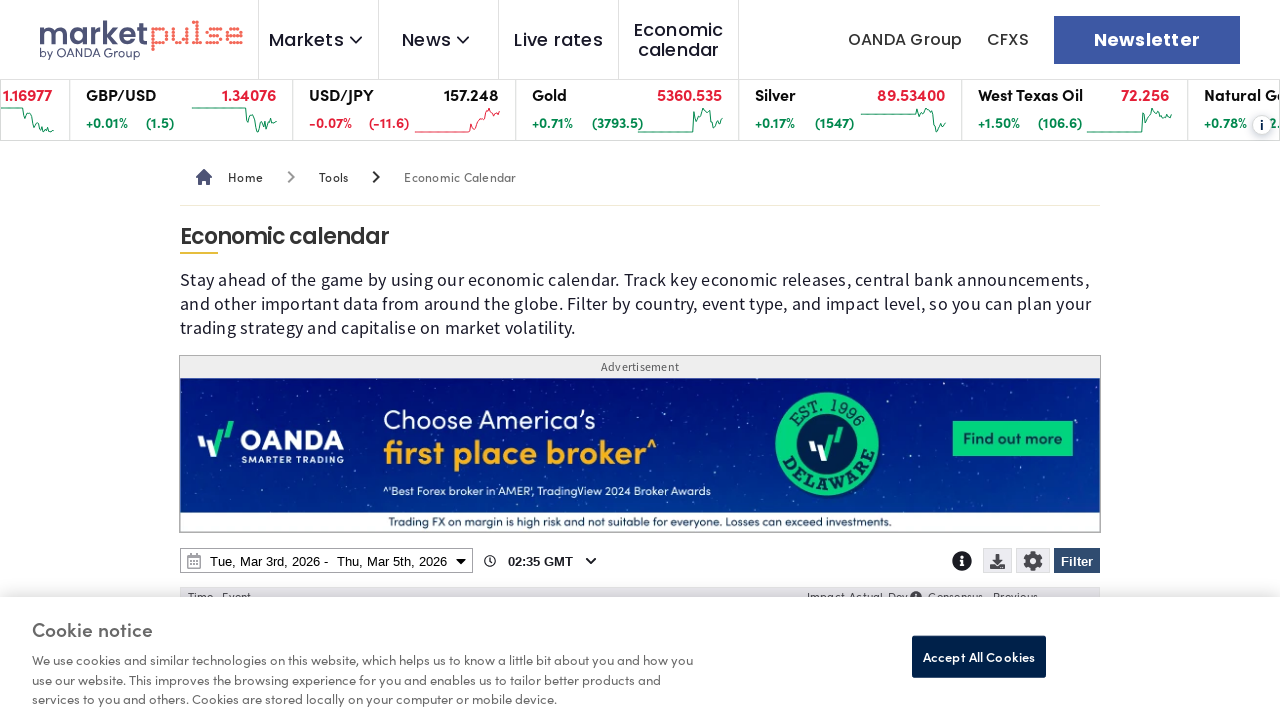

Waited for page to load (domcontentloaded)
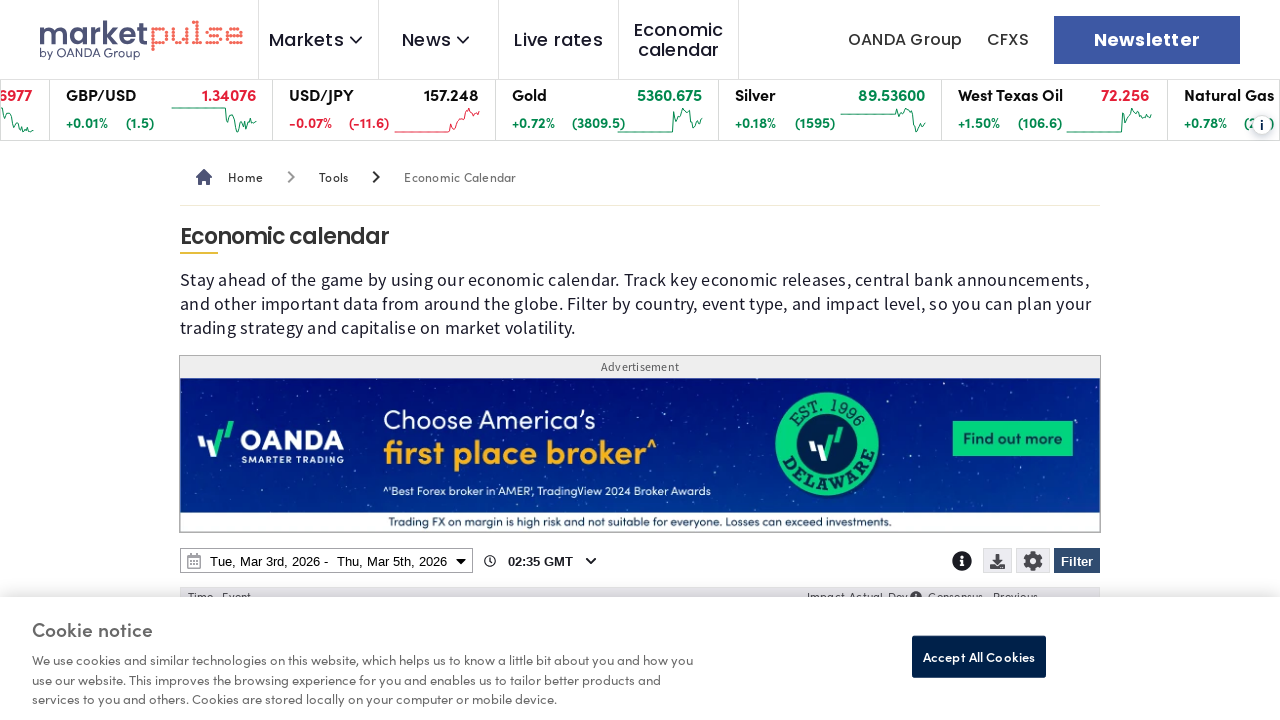

Clicked Filter button at (1077, 561) on internal:role=button[name="Filter"i]
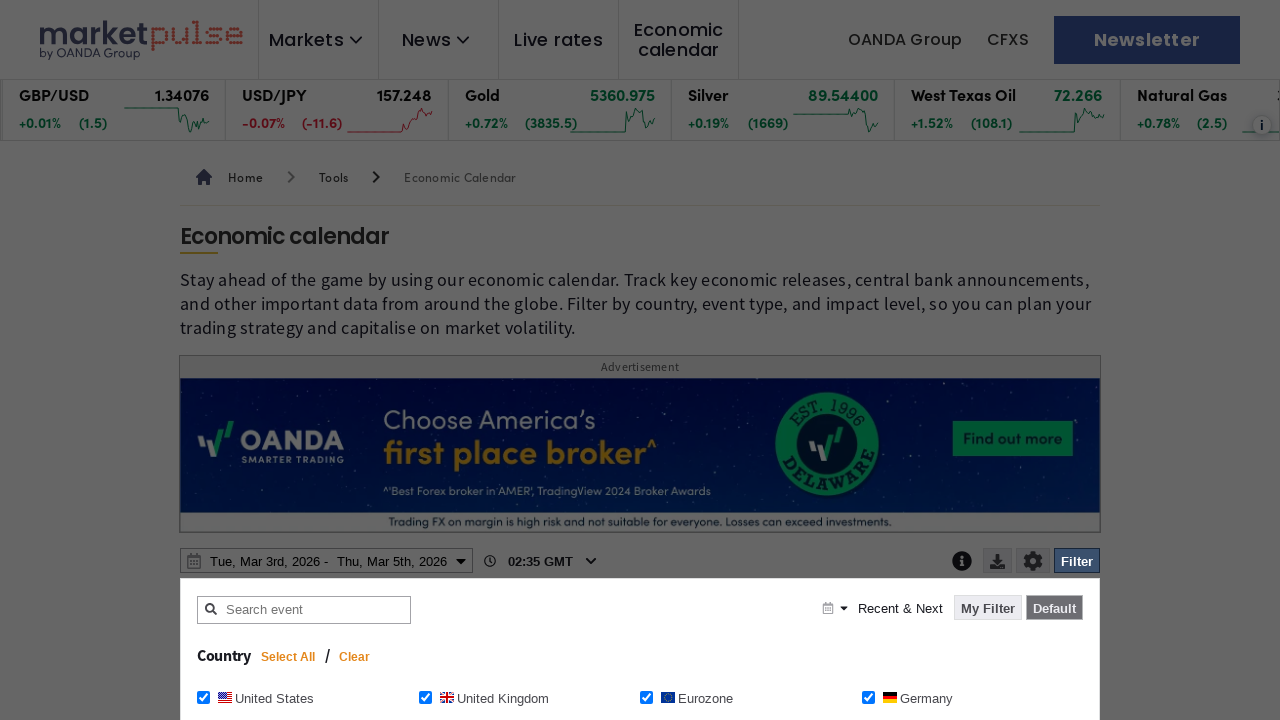

Waited for Clear button to appear
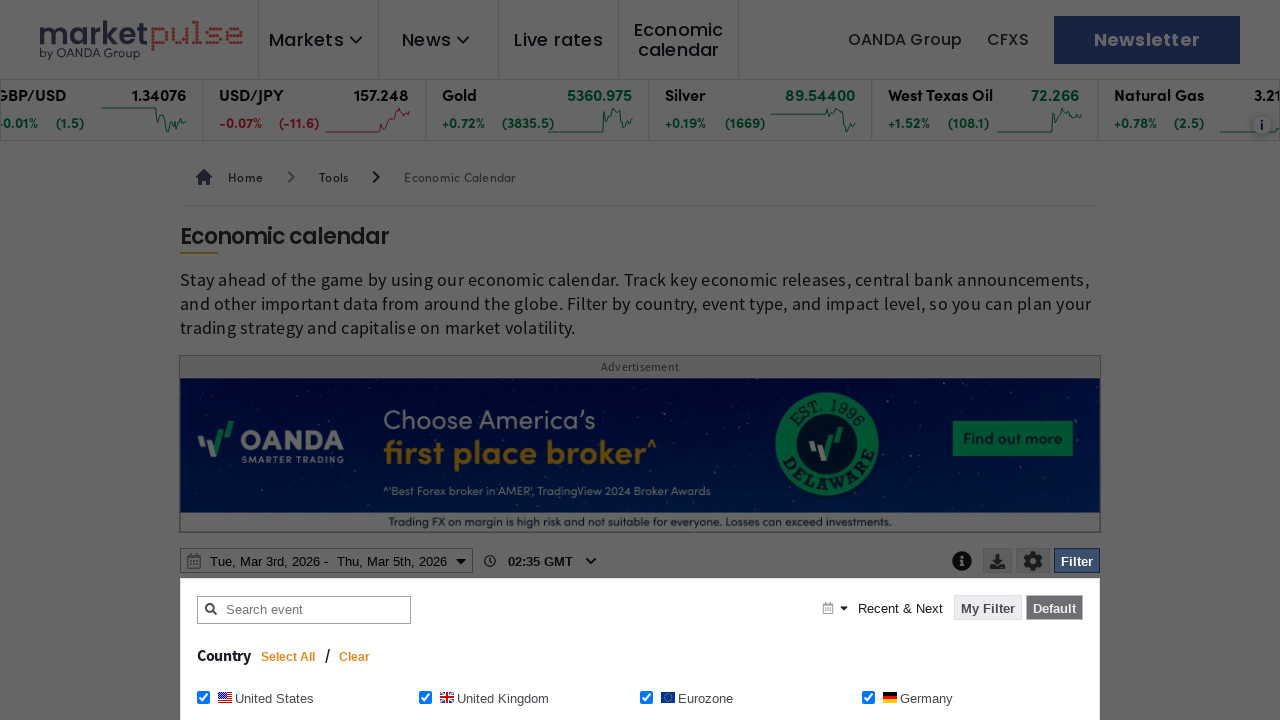

Waited 1200ms for filter panel to render
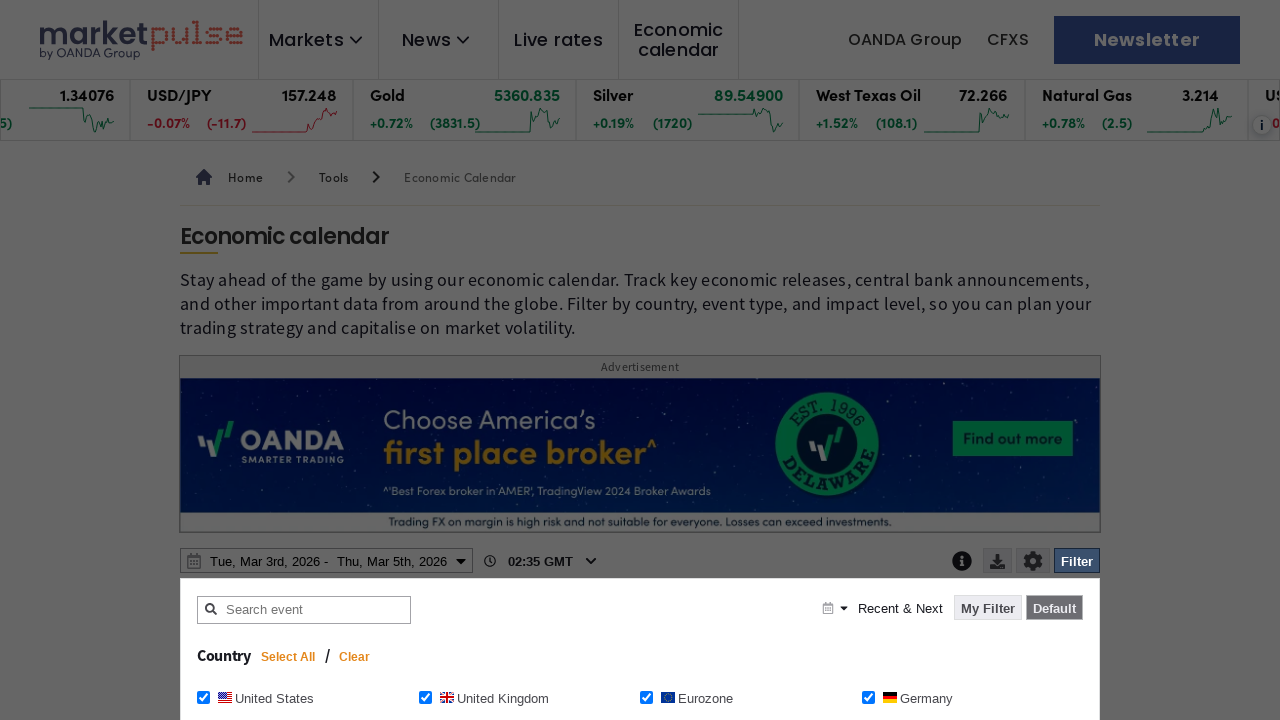

Clicked Clear button to reset filters at (355, 657) on internal:role=button[name="Clear"i]
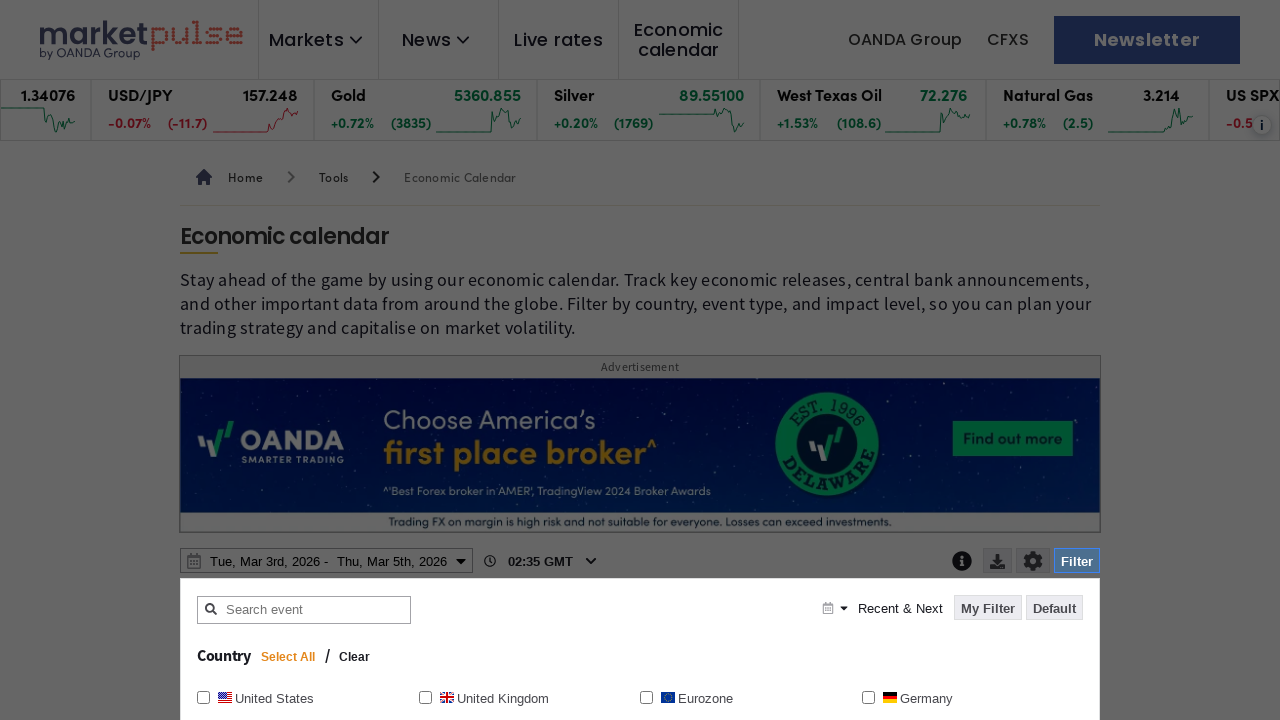

Waited 1200ms after clearing filters
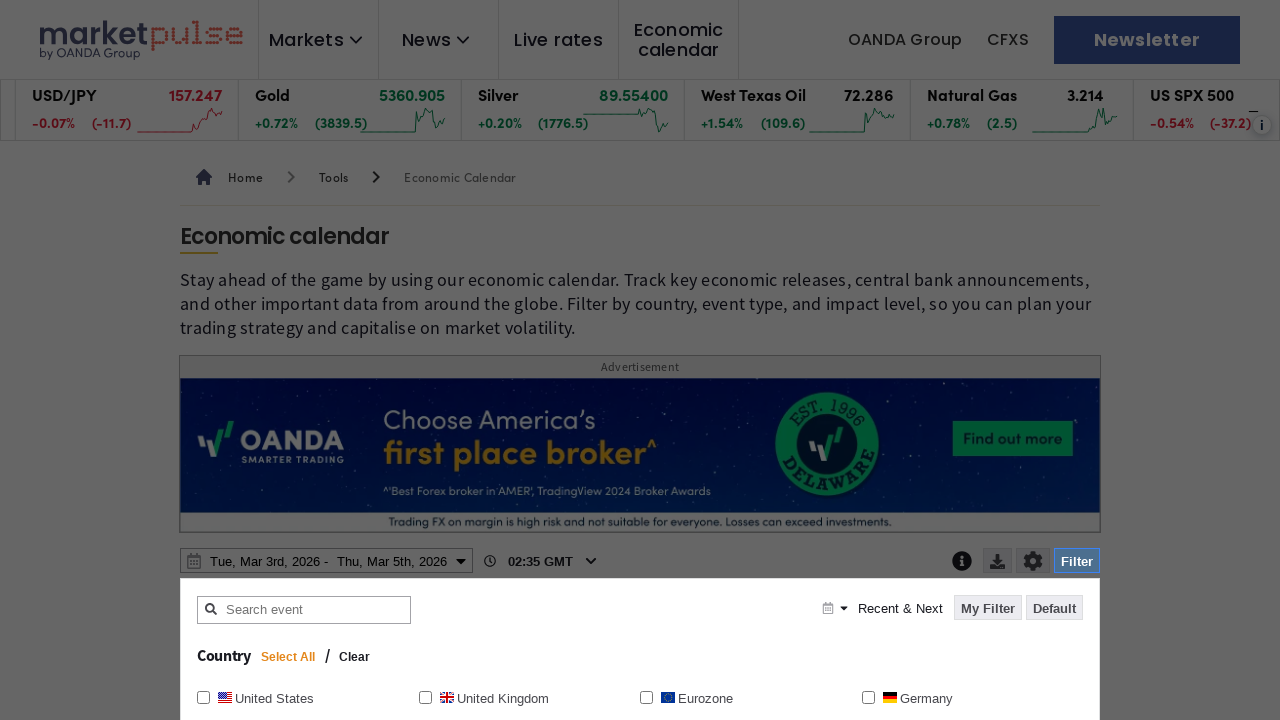

Checked Czech Republic checkbox at (868, 360) on internal:role=checkbox[name="Czech Republic Czech Republic"i]
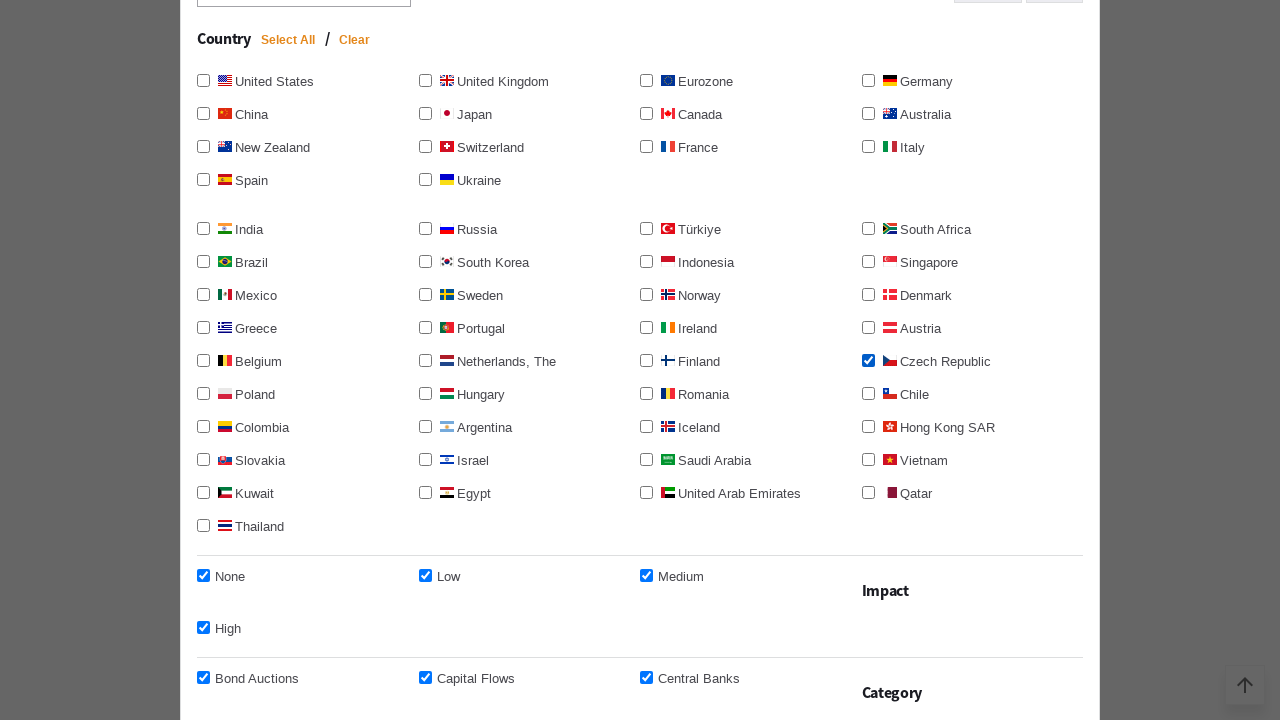

Waited 1200ms after checking Czech Republic
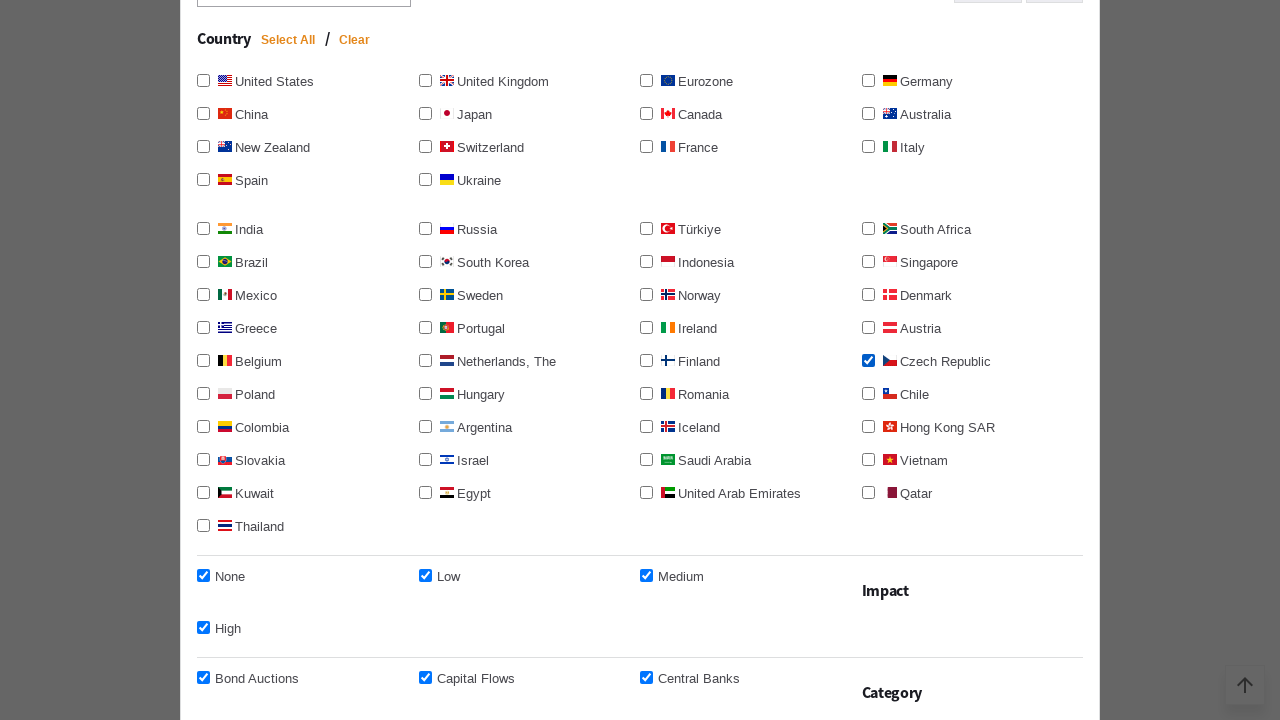

Located Holidays checkbox
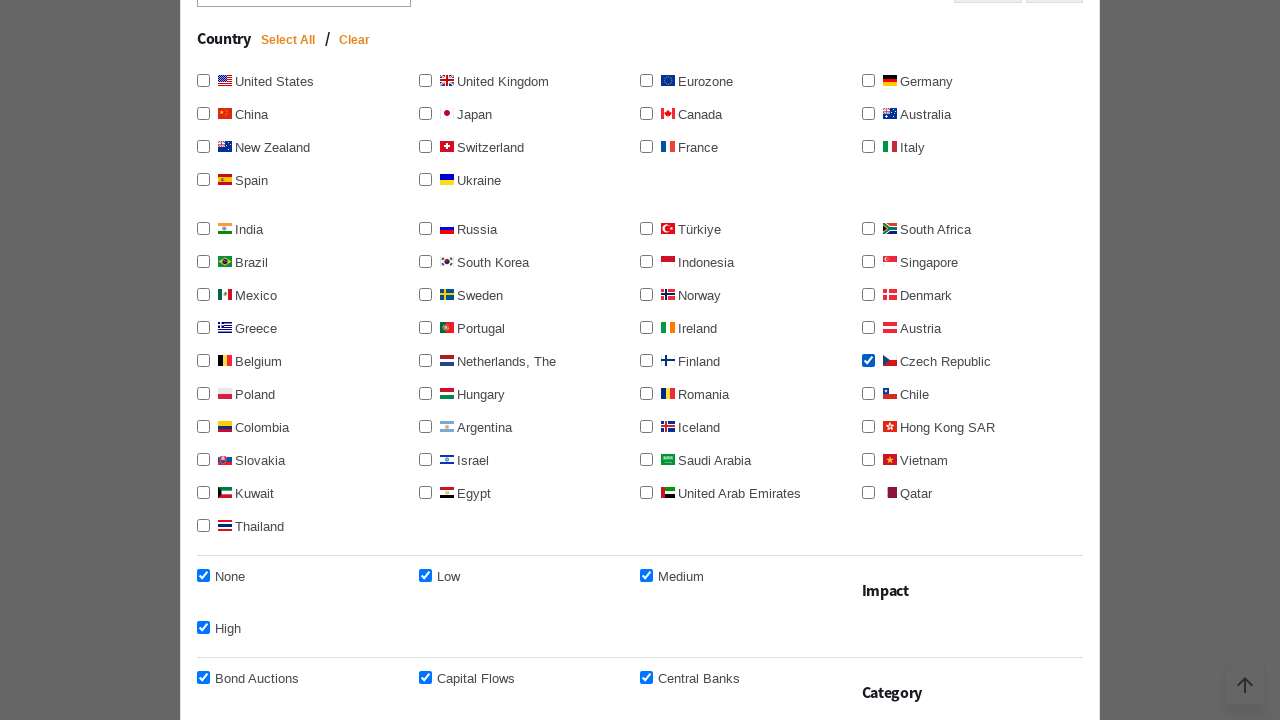

Unchecked Holidays checkbox at (868, 360) on internal:role=checkbox[name="Holidays"i]
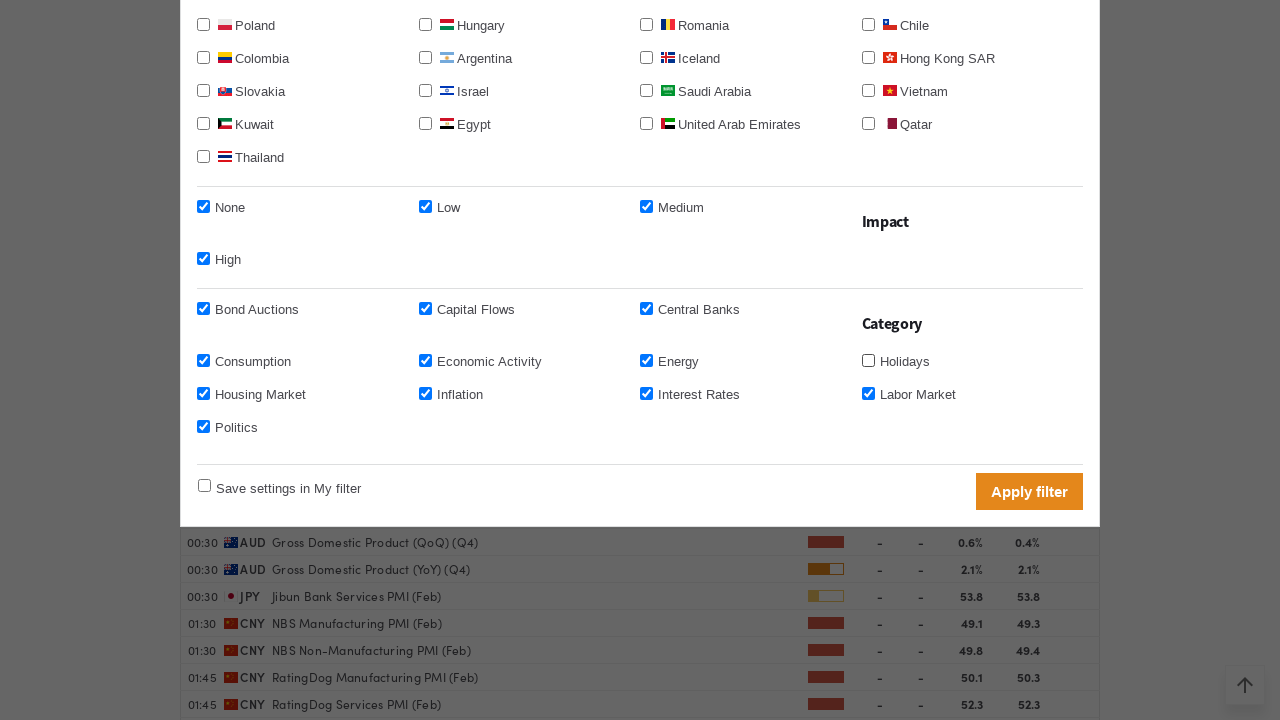

Waited 1200ms after toggling holidays
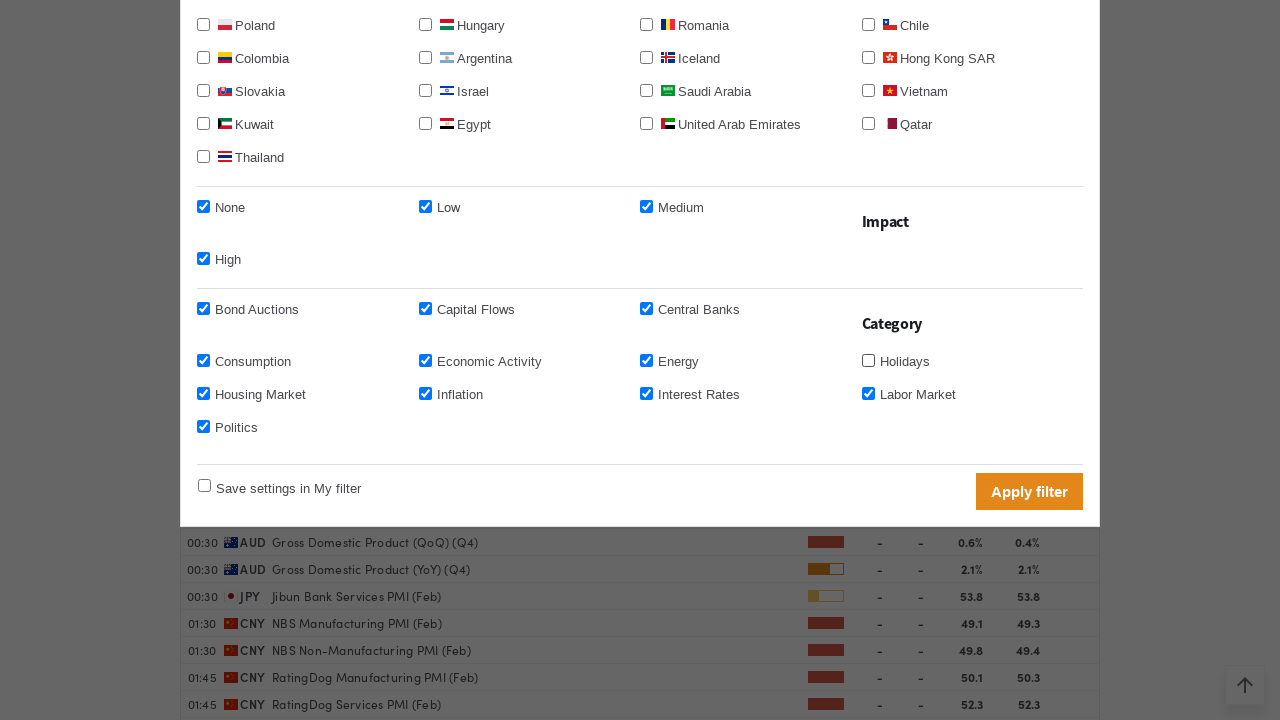

Clicked Apply filter button at (1030, 491) on internal:role=button[name="Apply filter"i]
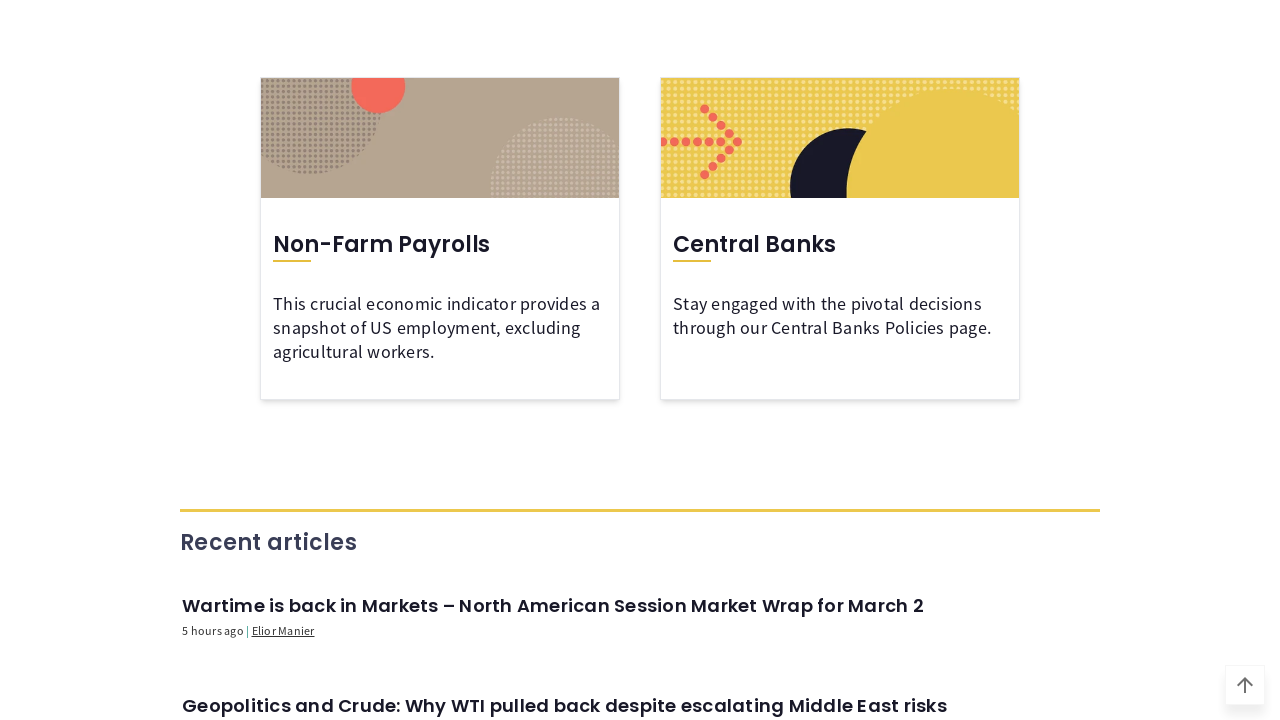

Waited 1200ms for filter to be applied
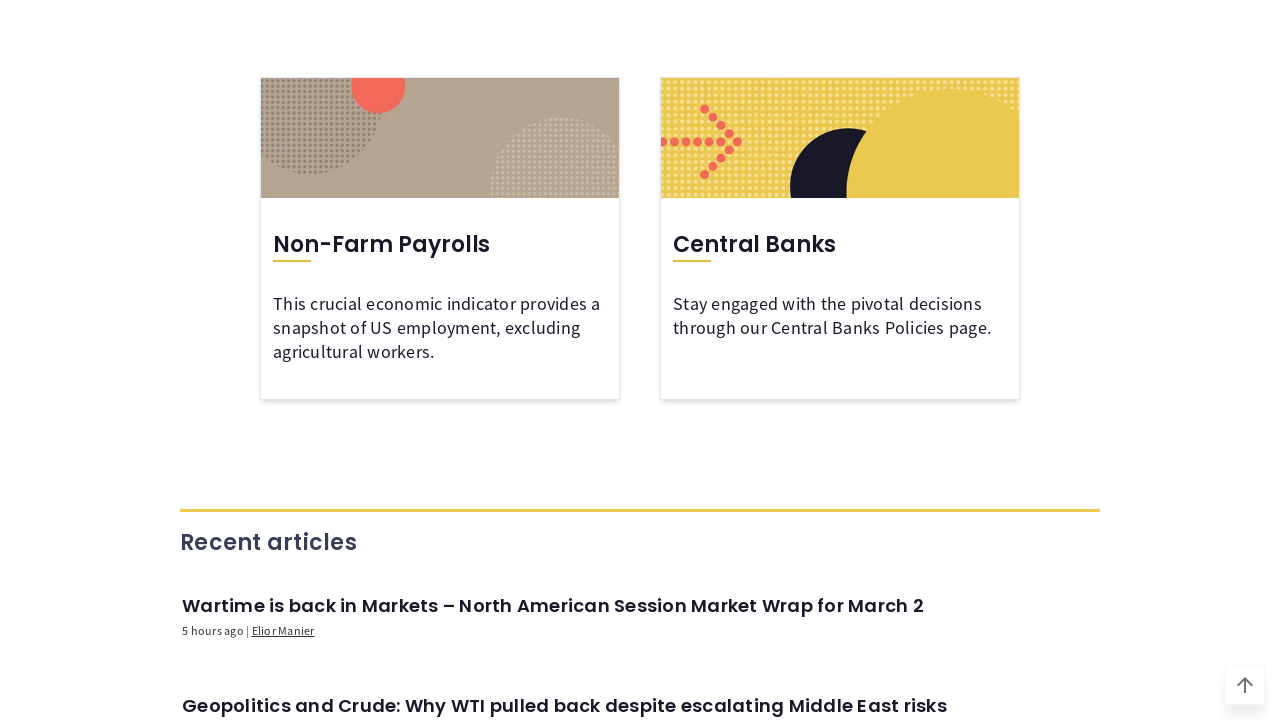

Clicked date range button at (326, 361) on internal:role=button[name=/^.* - .*$/]
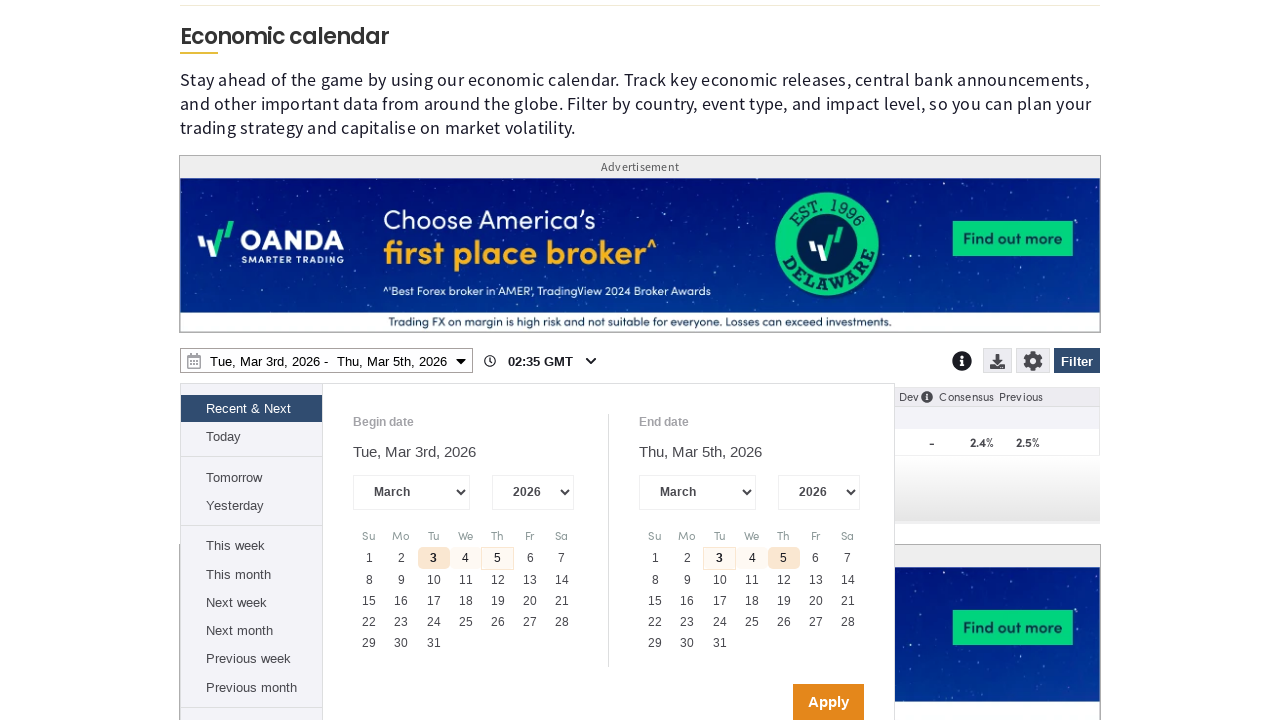

Waited 1200ms for date range picker to open
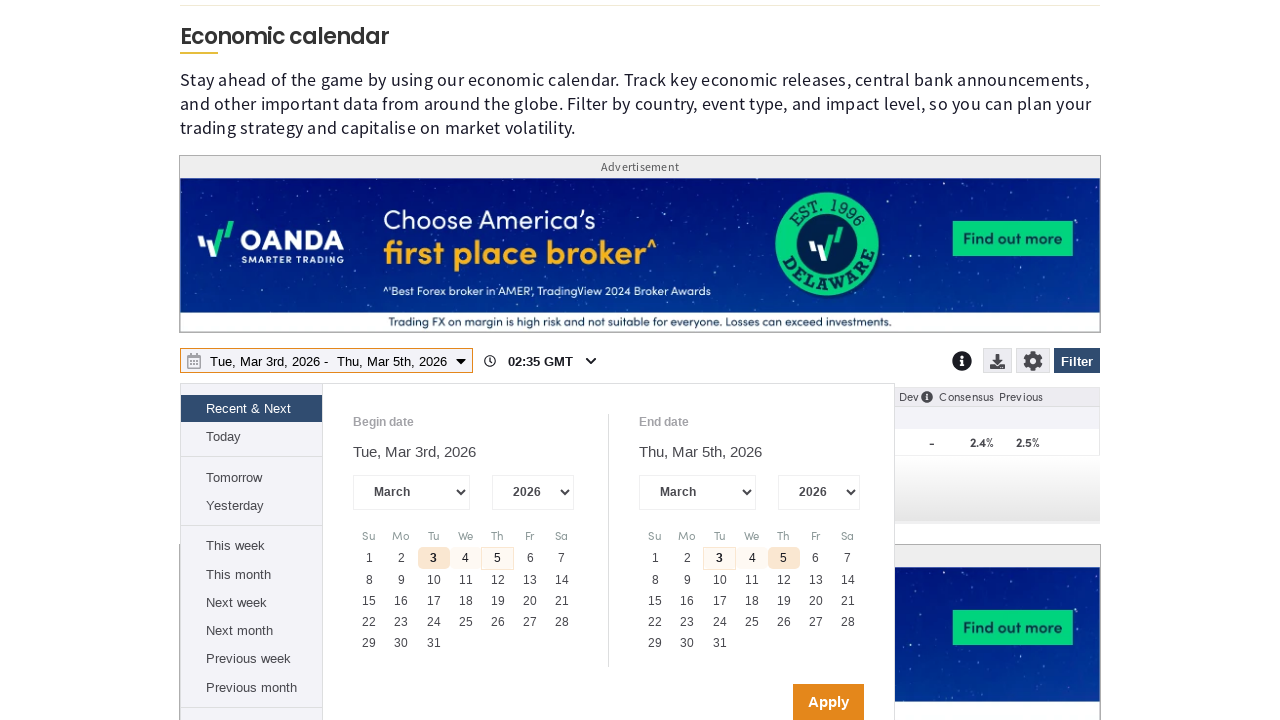

Located year combobox (4th combobox)
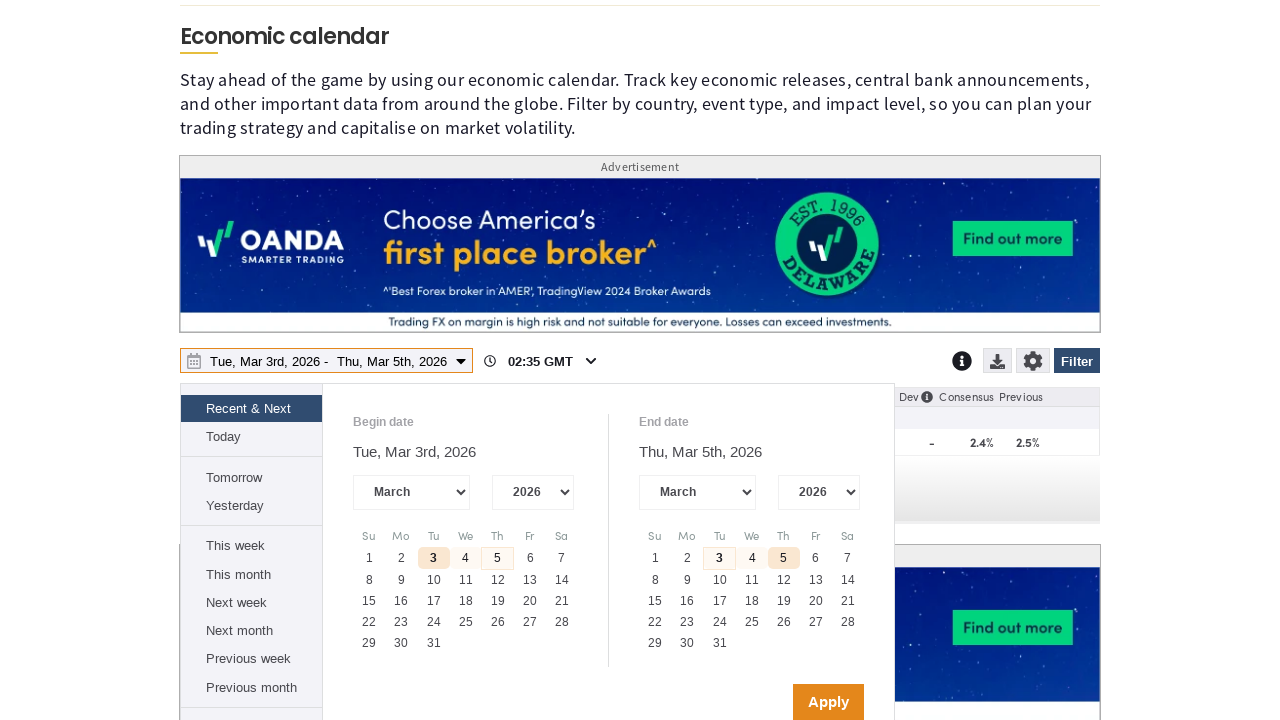

Waited for year select element to be attached
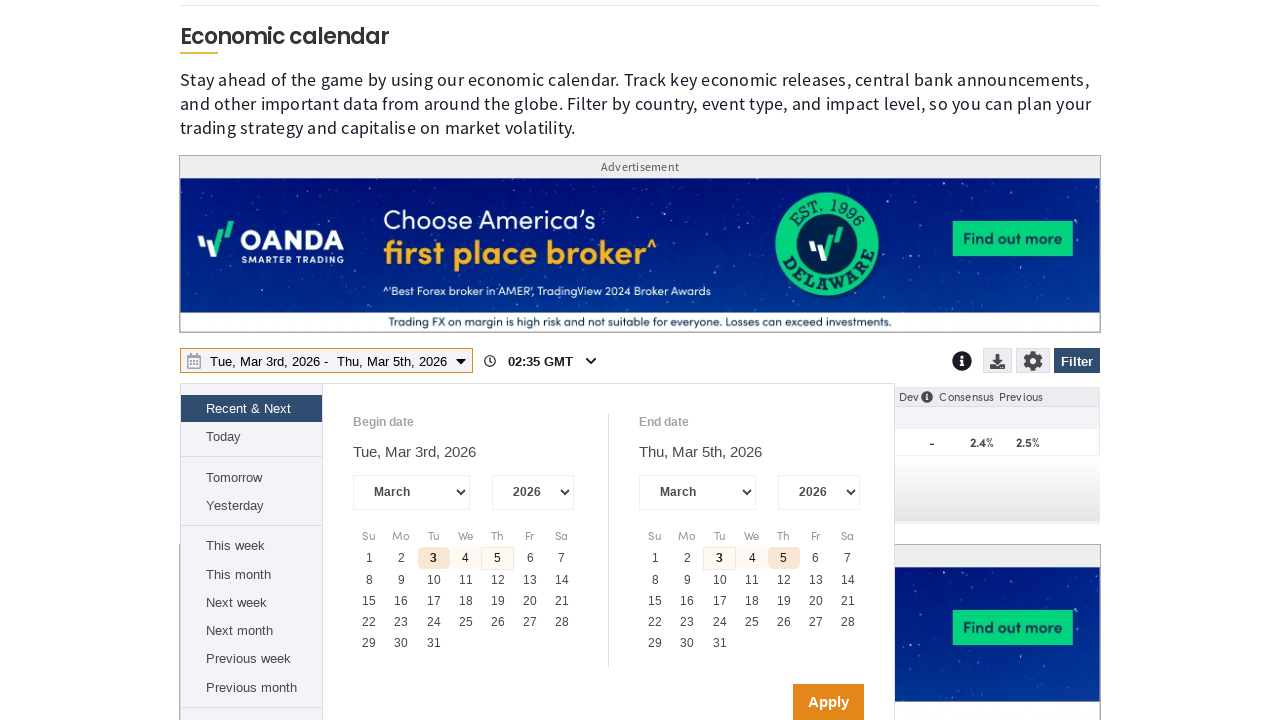

Retrieved available years: ['2007', '2008', '2009', '2010', '2011', '2012', '2013', '2014', '2015', '2016', '2017', '2018', '2019', '2020', '2021', '2022', '2023', '2024', '2025', '2026', '2027']
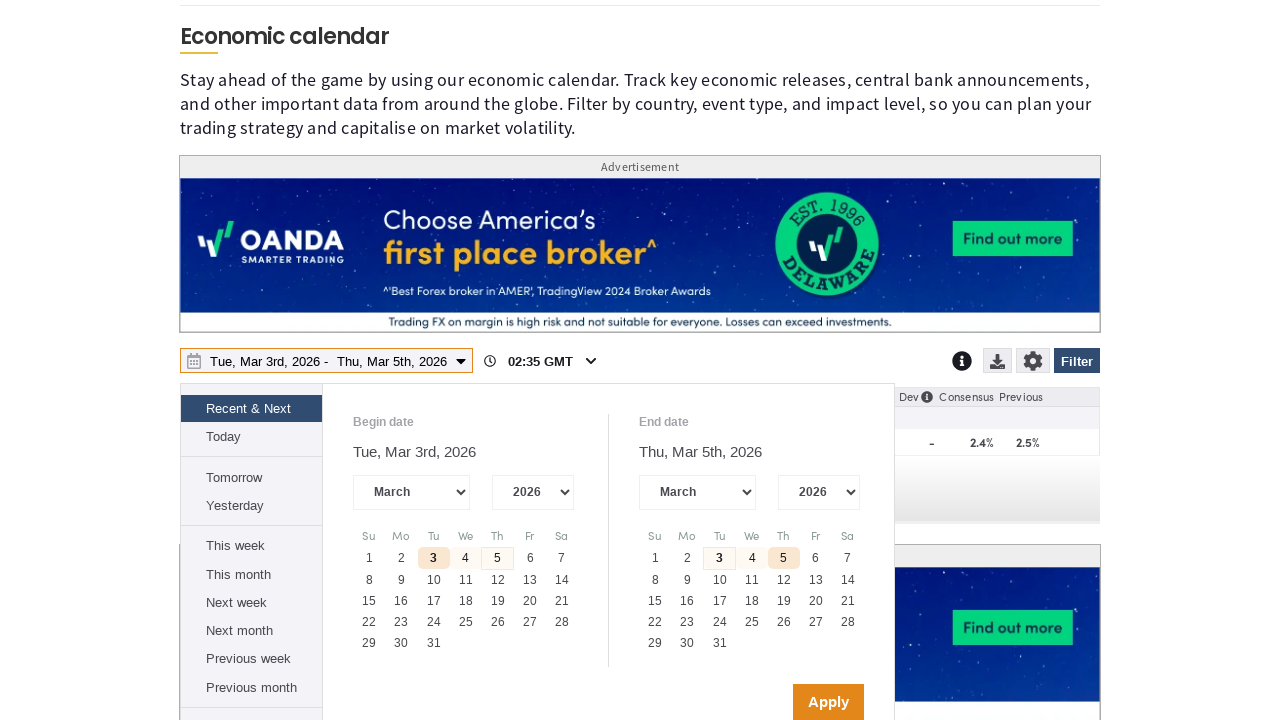

Selected last available year: 2027
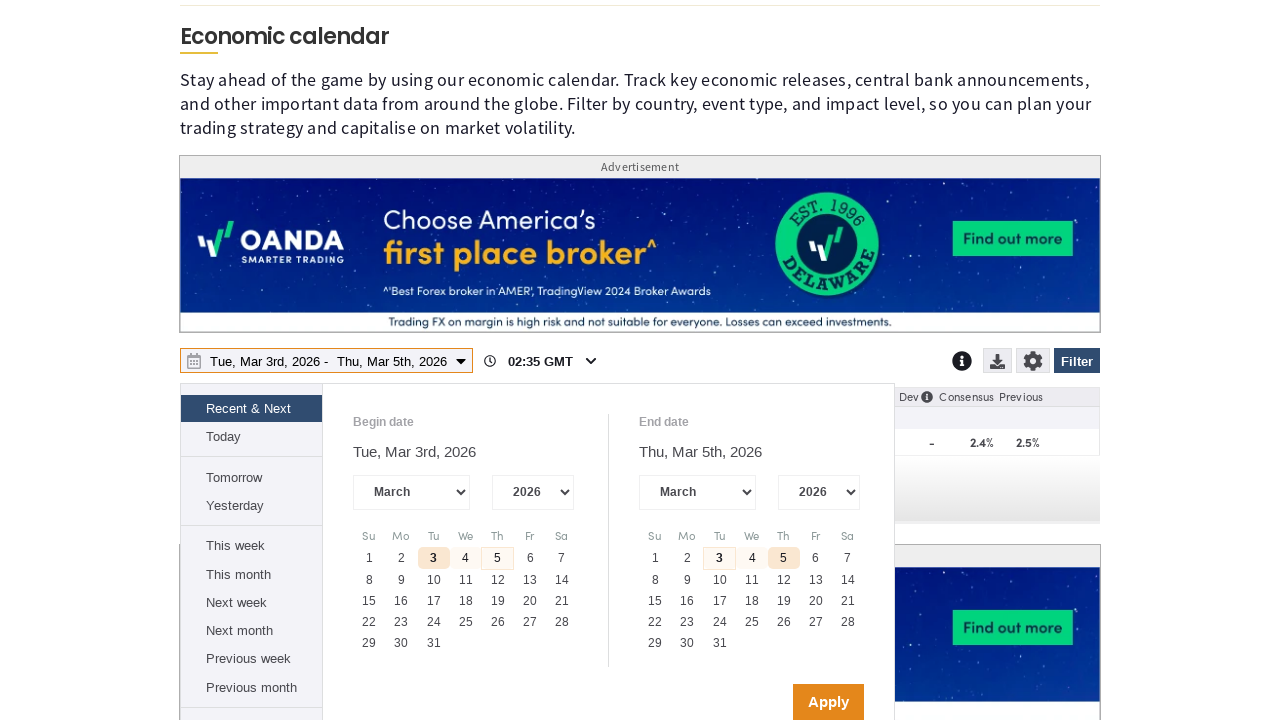

Clicked year option 2027 on internal:role=combobox >> nth=3
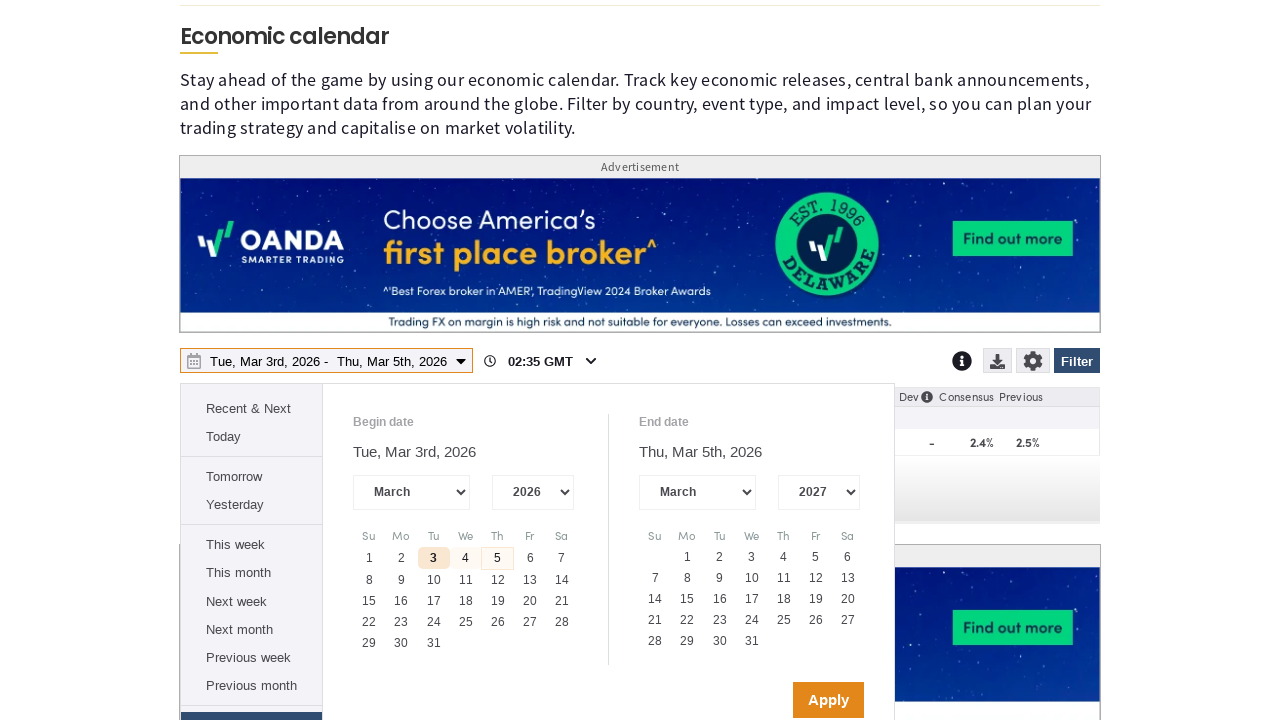

Waited 1200ms after selecting year
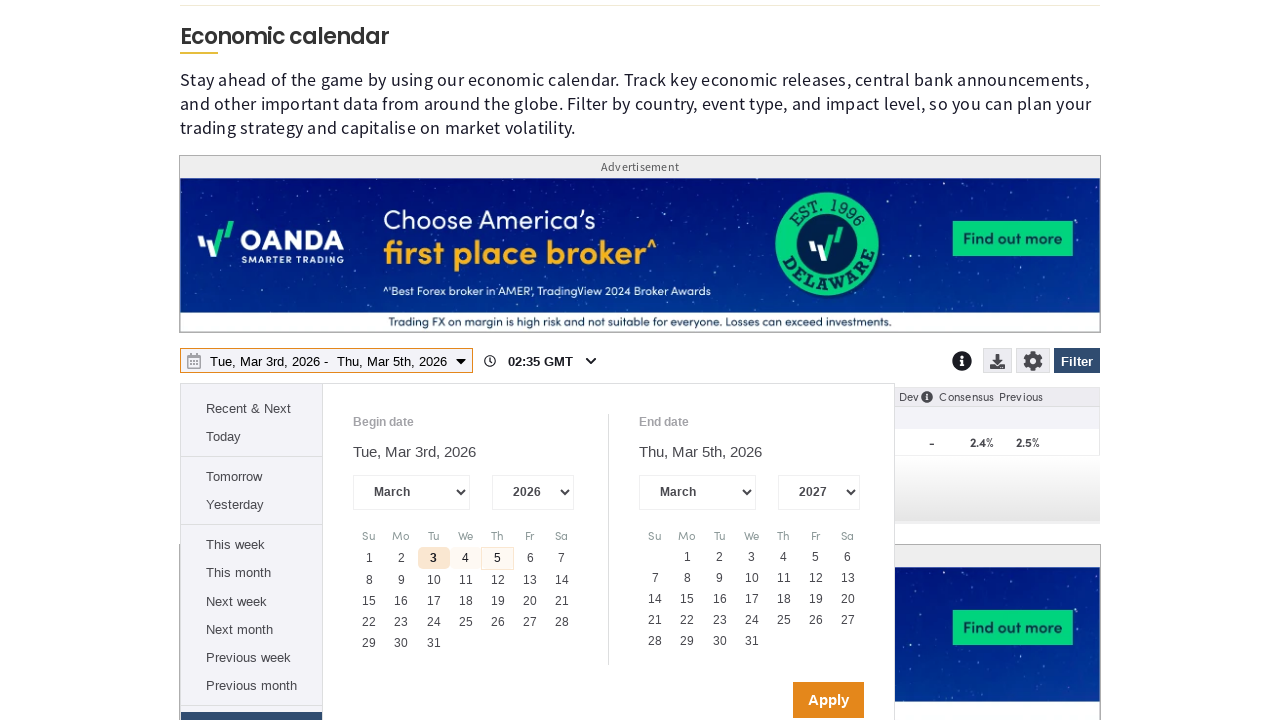

Located all valid calendar days
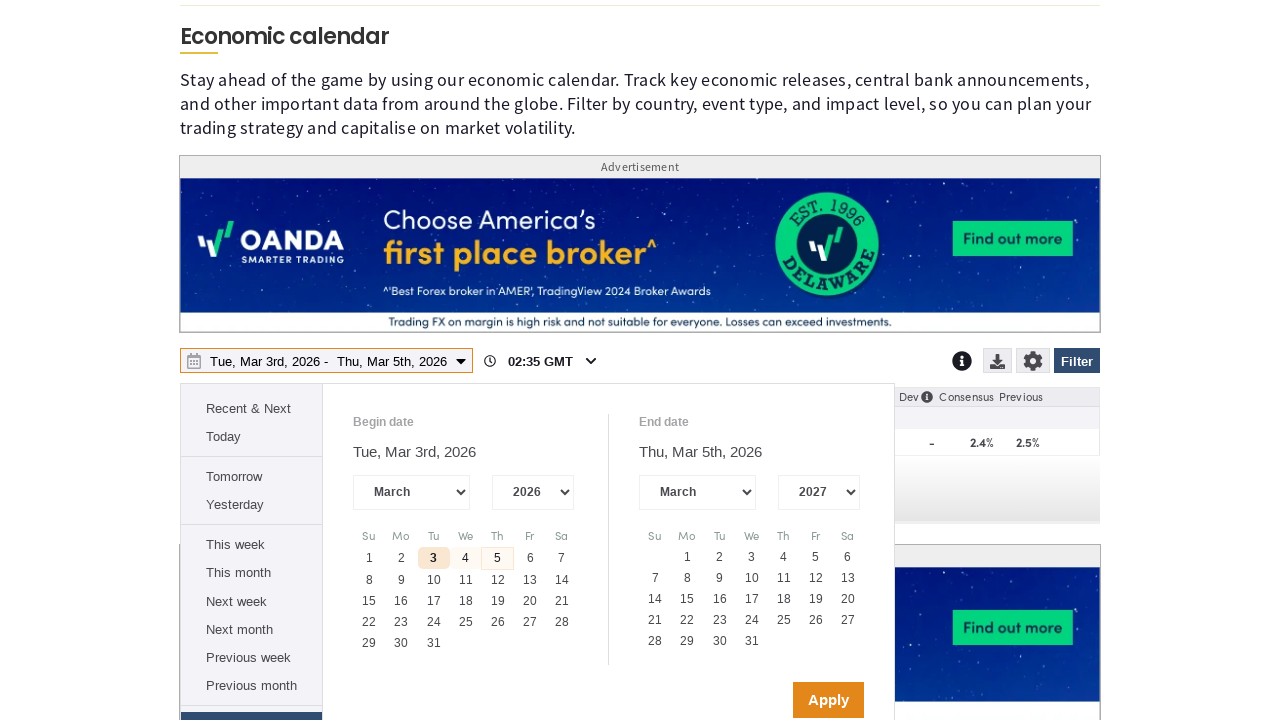

Clicked the last available date in the calendar at (752, 641) on div[role='gridcell']:not([aria-disabled='true']) >> nth=-1
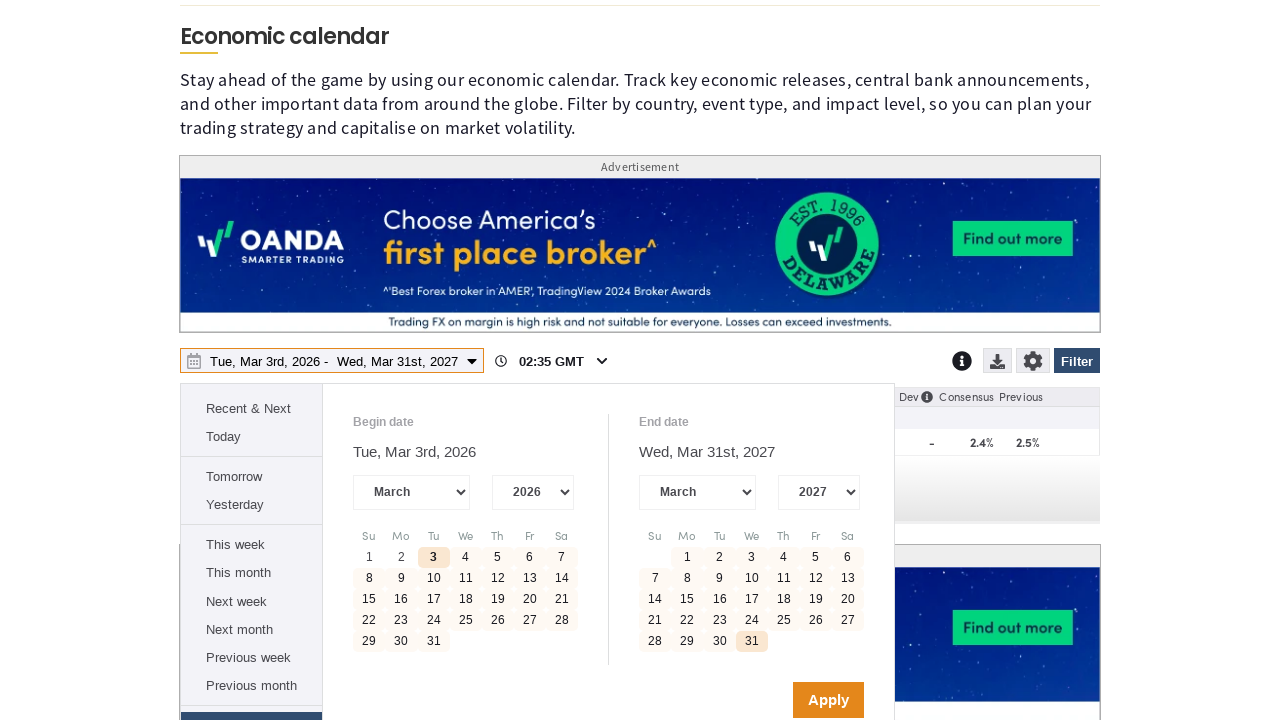

Waited 1200ms after selecting date
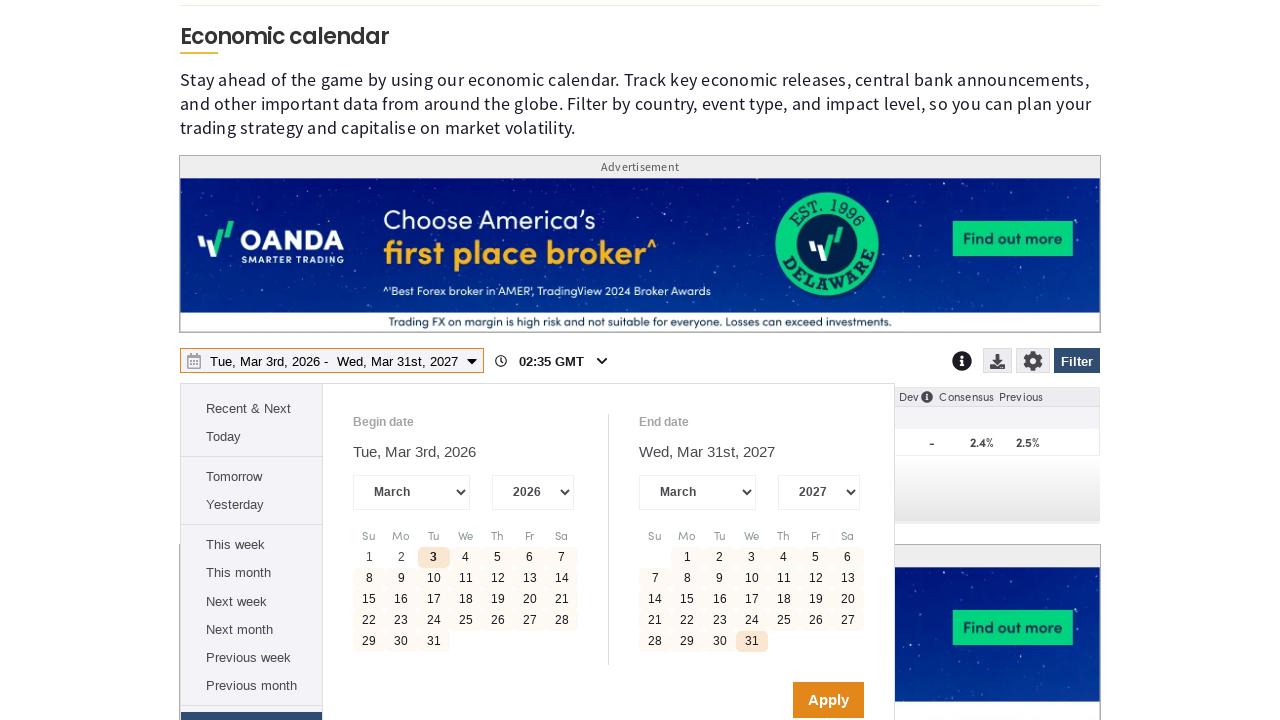

Clicked Apply button to confirm date range at (828, 700) on internal:role=button[name="Apply"i]
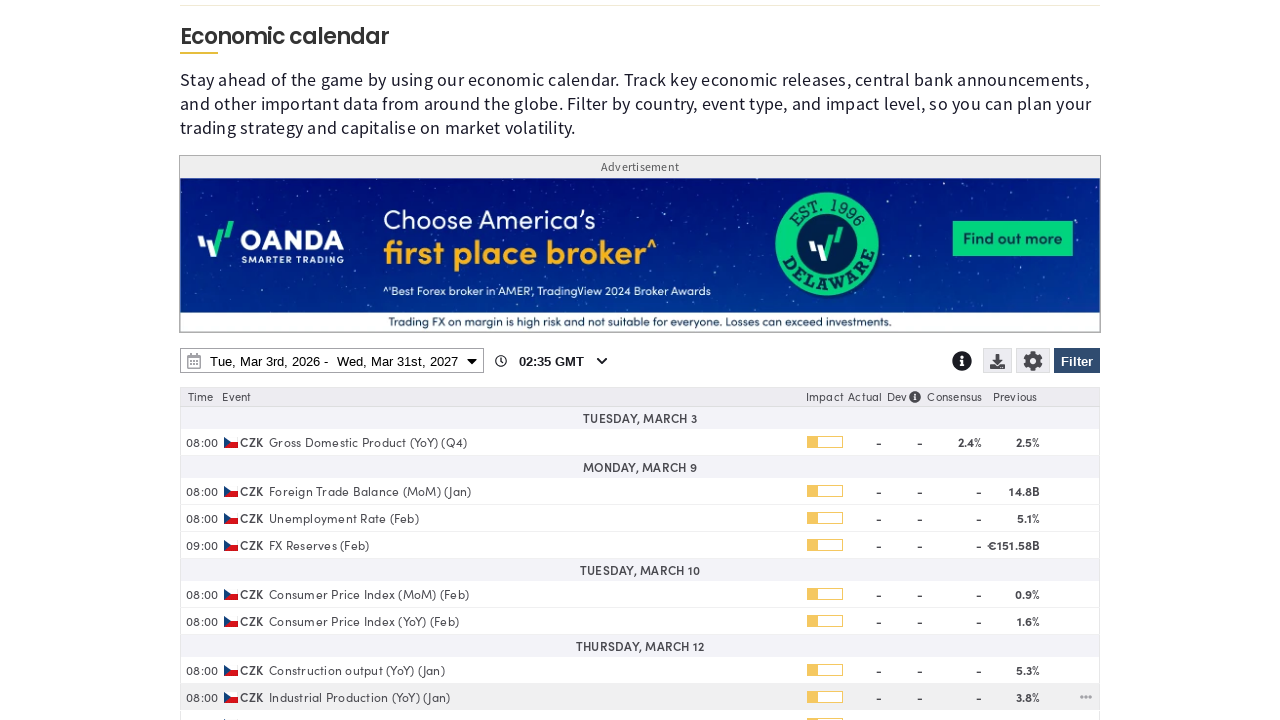

Waited 1500ms for date range to be applied
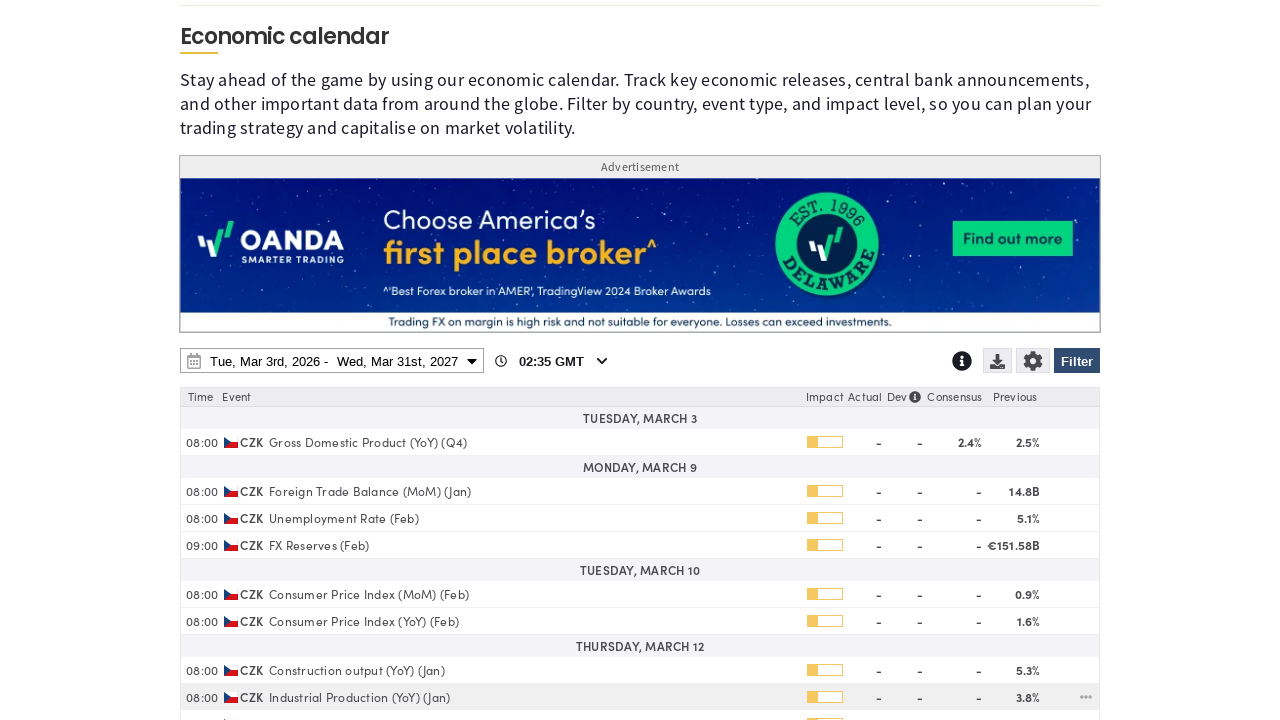

Clicked download menu wrapper at (1000, 363) on .fxs_selectable-wrapper
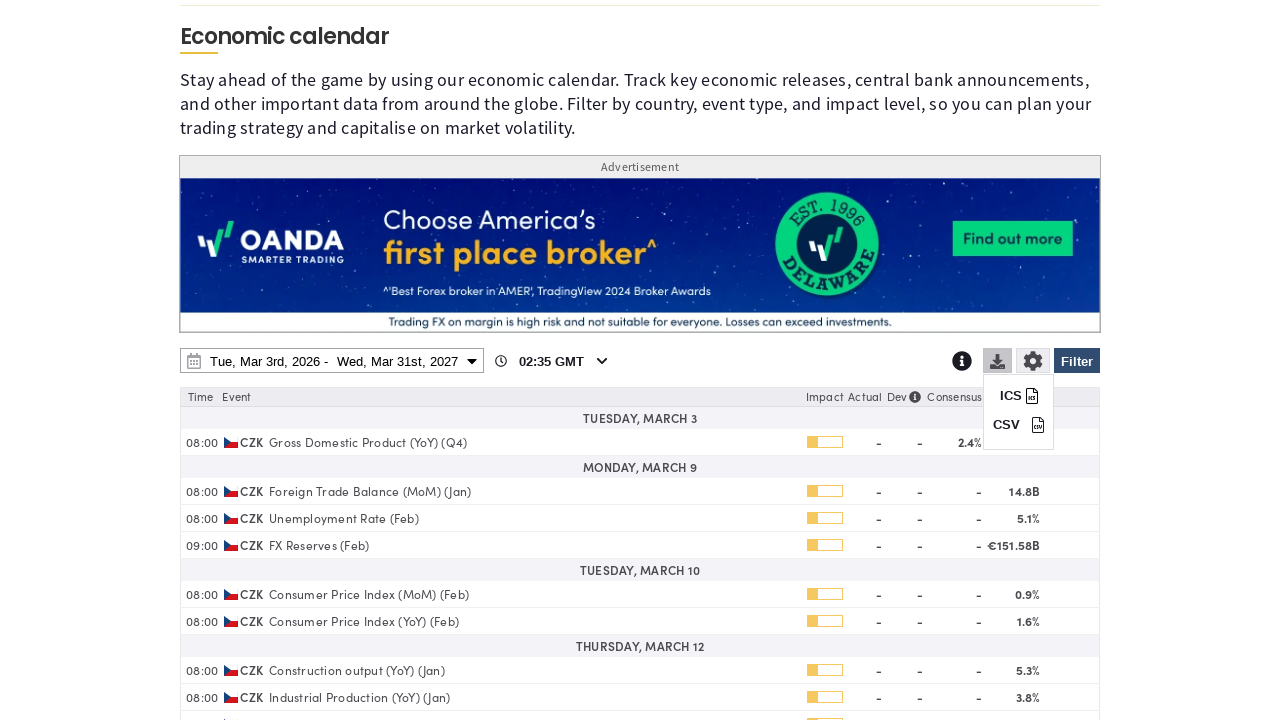

Verified ICS download option is available
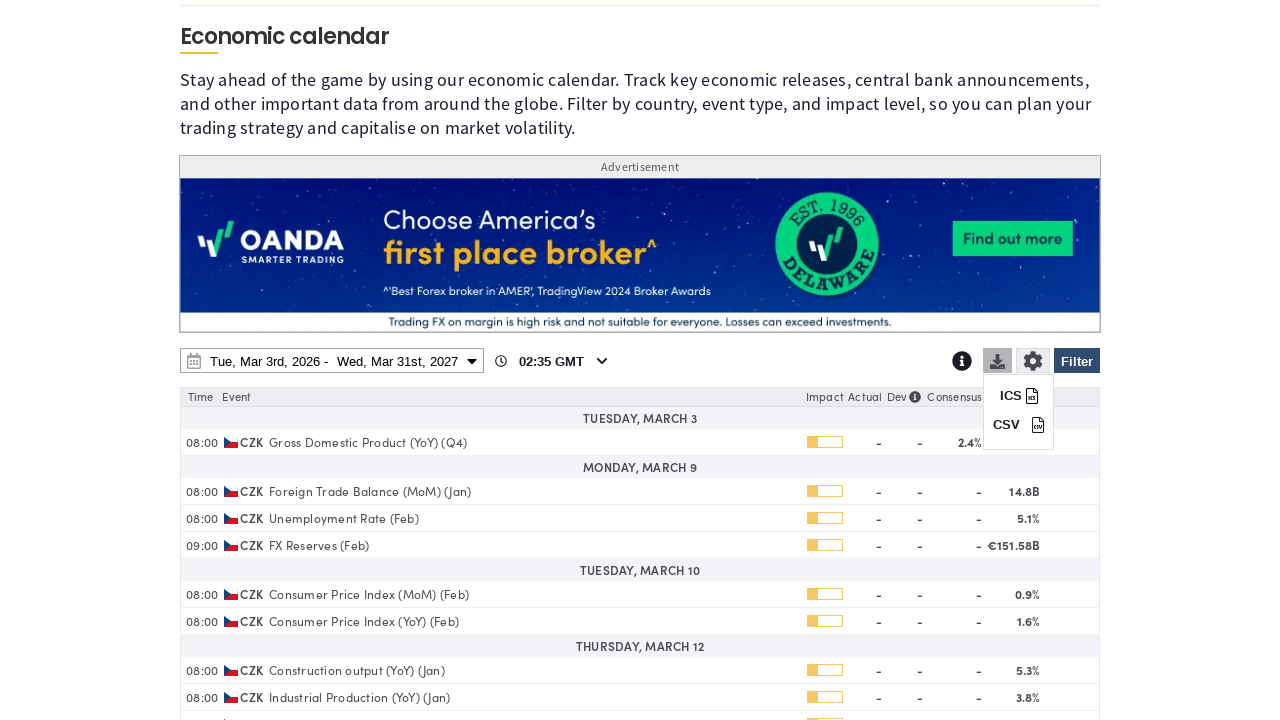

Verified CSV download option is available
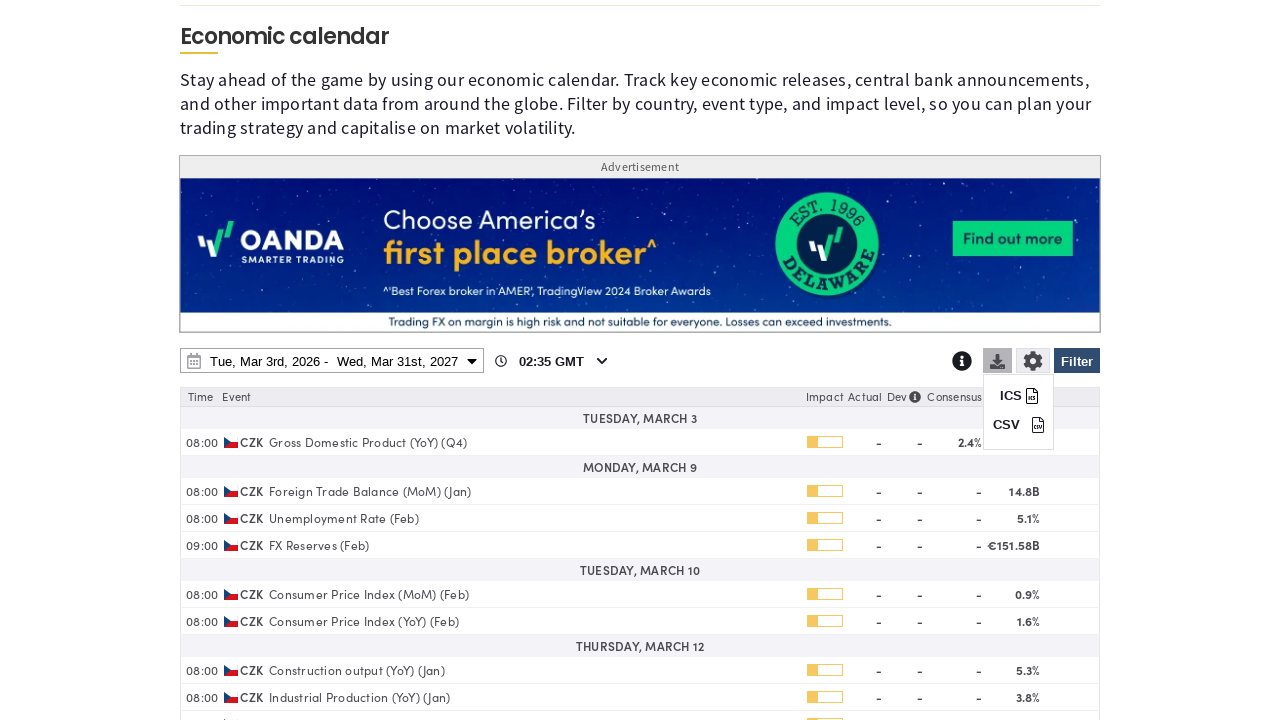

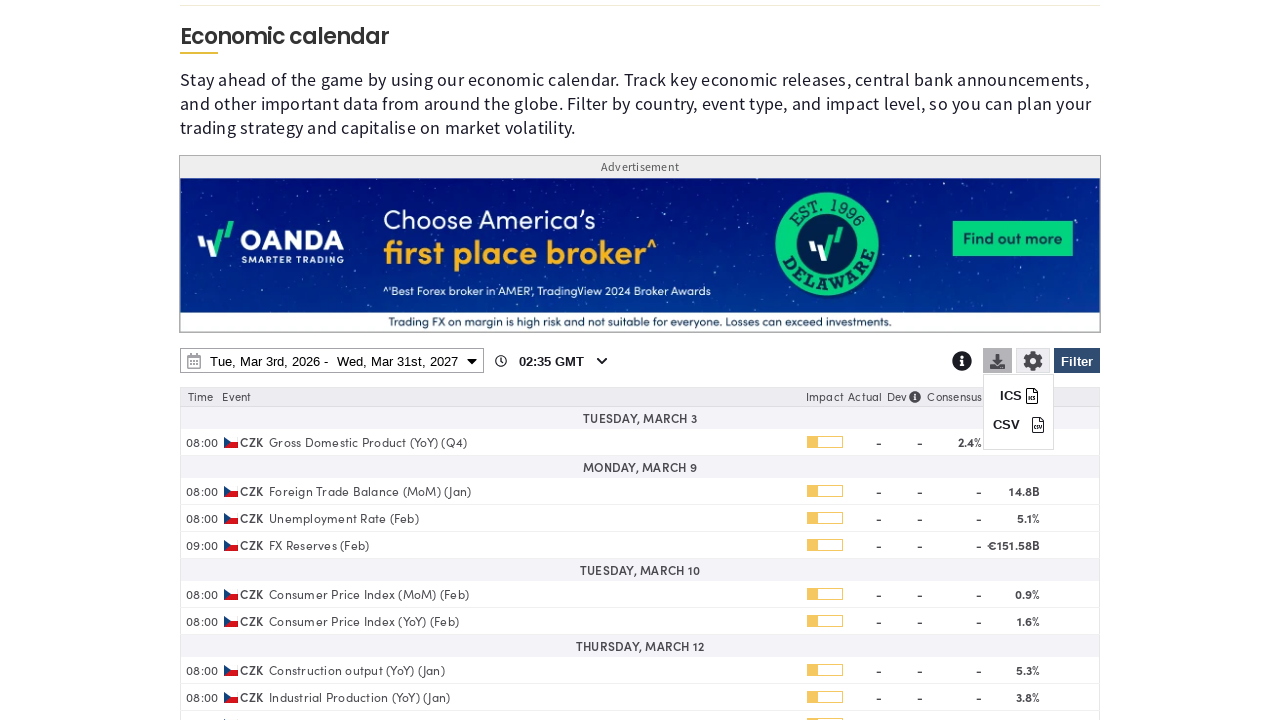